Tests dropdown selection by iterating through option elements and clicking the one with matching text "Option 1", then verifies the selection was made correctly.

Starting URL: http://the-internet.herokuapp.com/dropdown

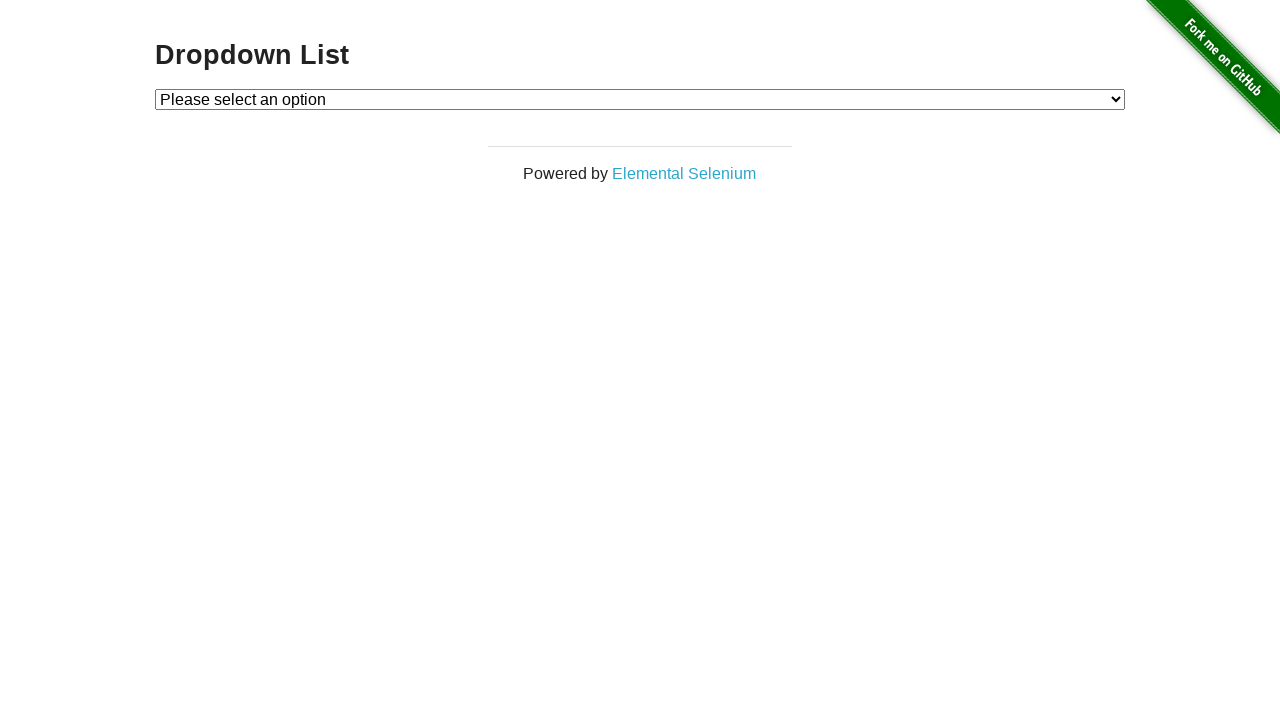

Located dropdown element
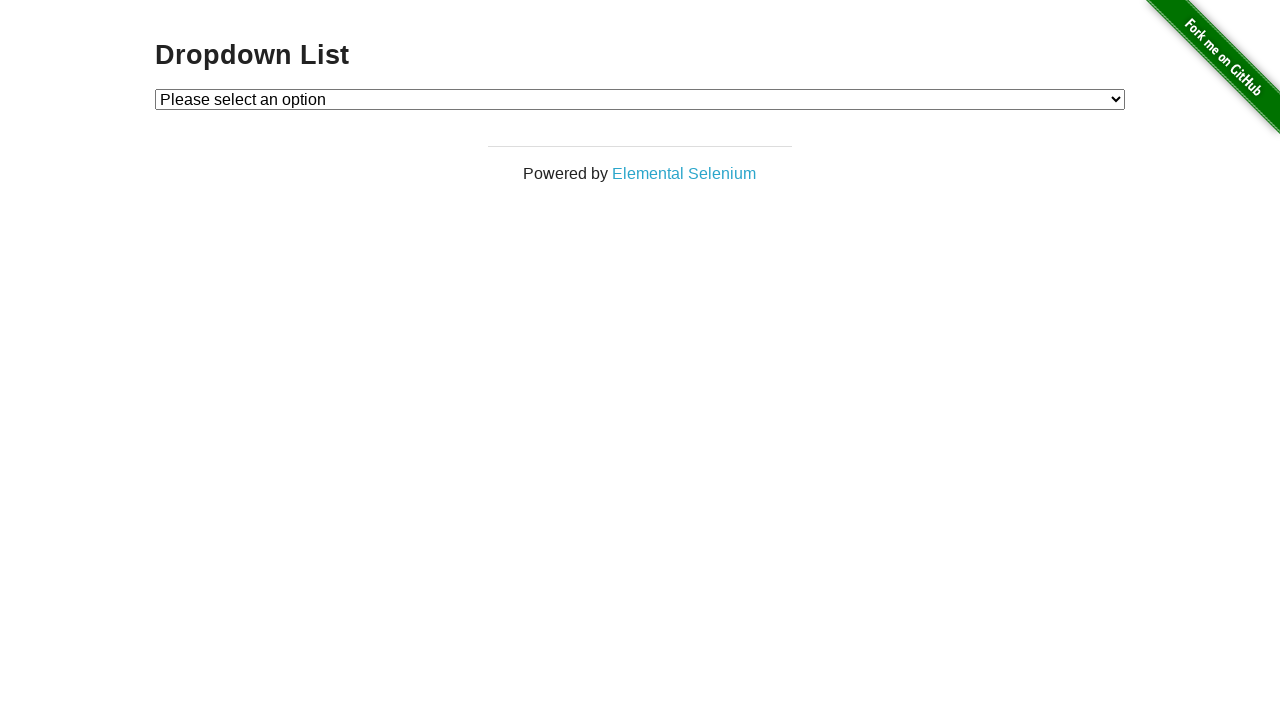

Selected 'Option 1' from dropdown on #dropdown
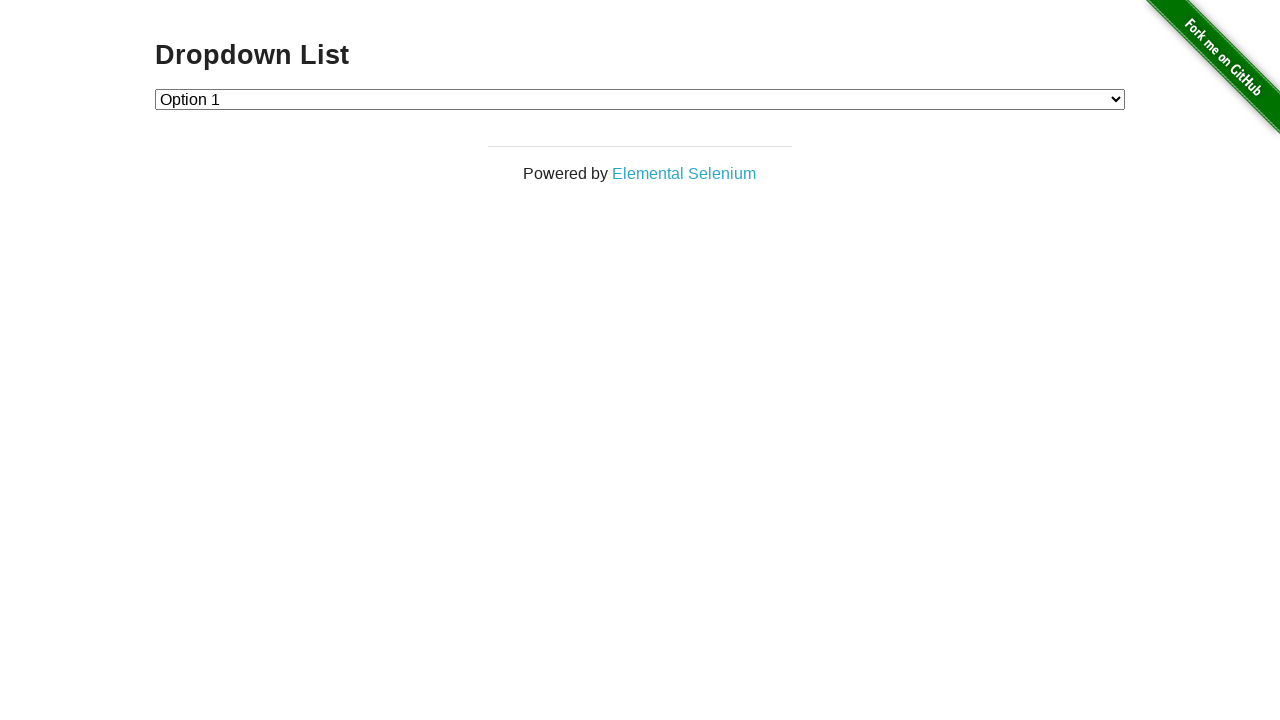

Retrieved selected dropdown value
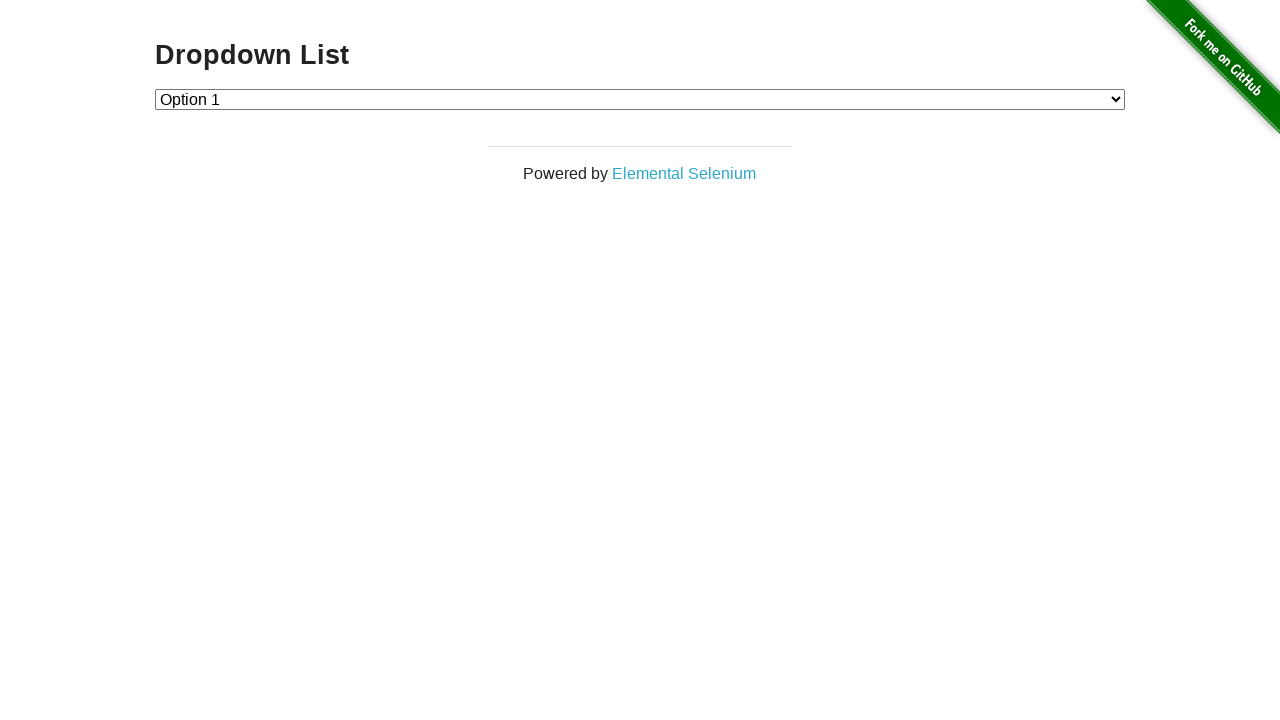

Verified that selected option value is '1' (Option 1)
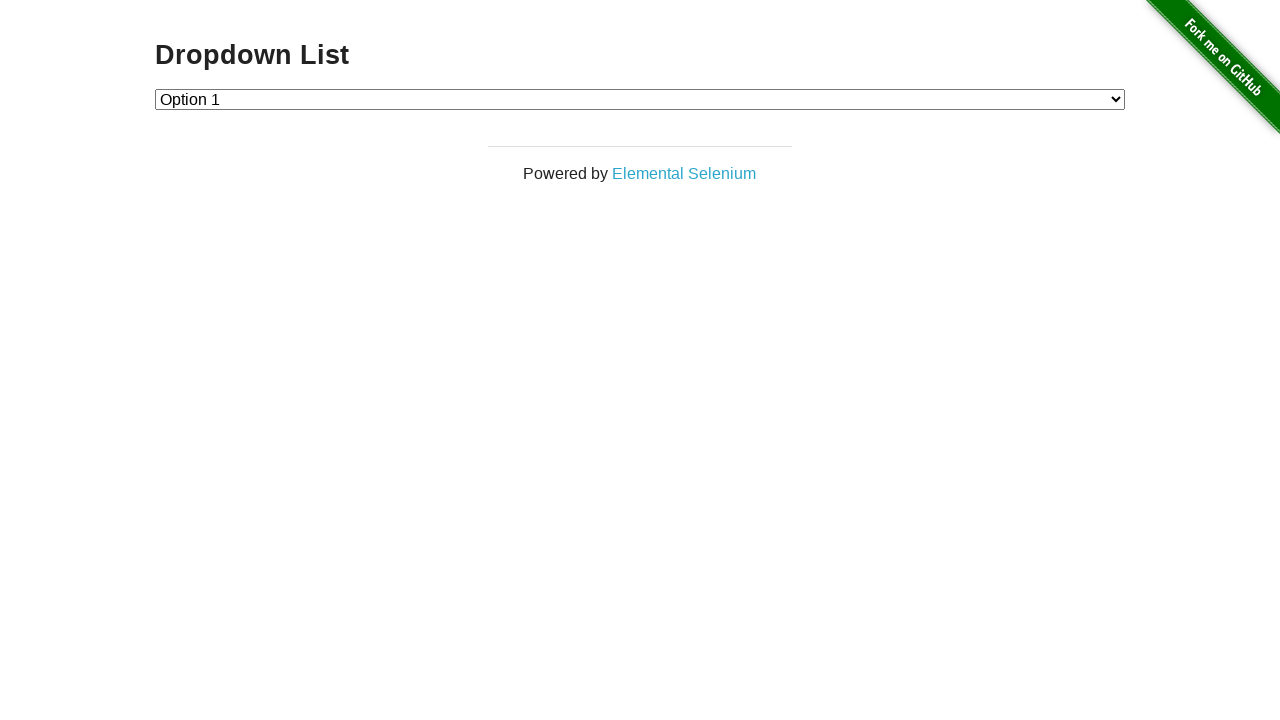

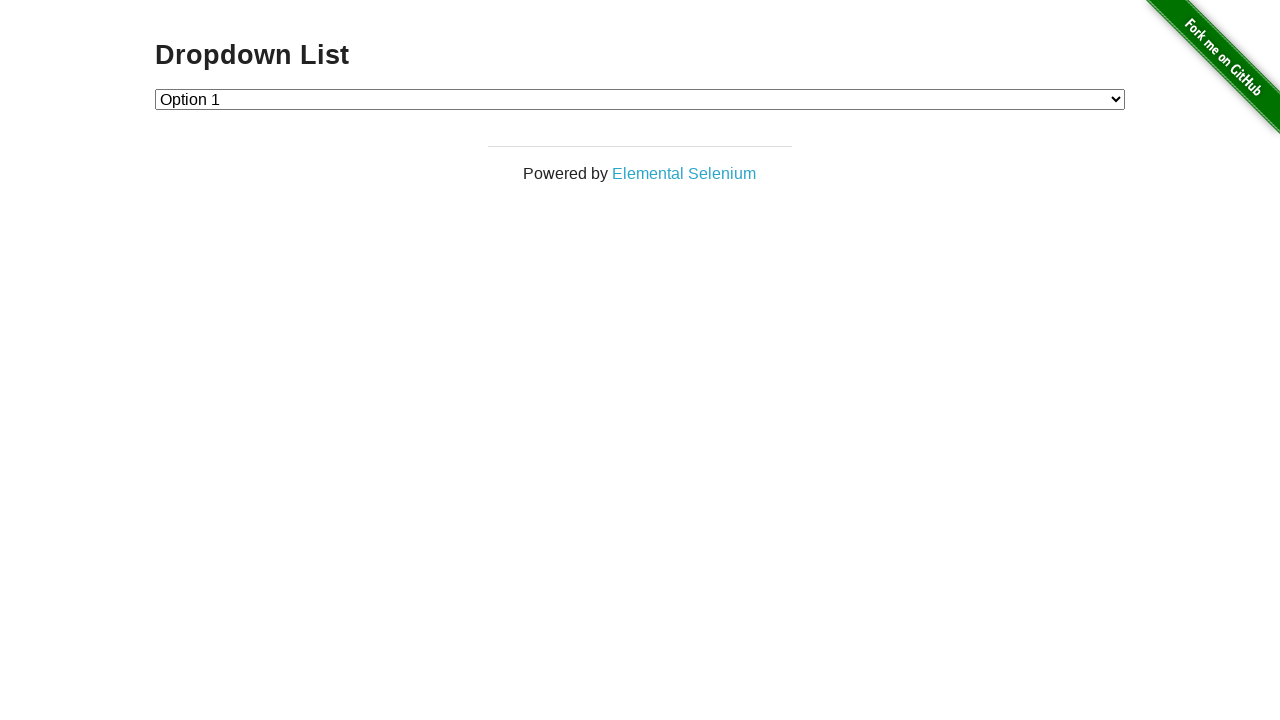